Tests form interaction by extracting a value from an image attribute, performing a mathematical calculation, filling the answer into a form field, selecting checkbox and radio button options, and submitting the form.

Starting URL: http://suninjuly.github.io/get_attribute.html

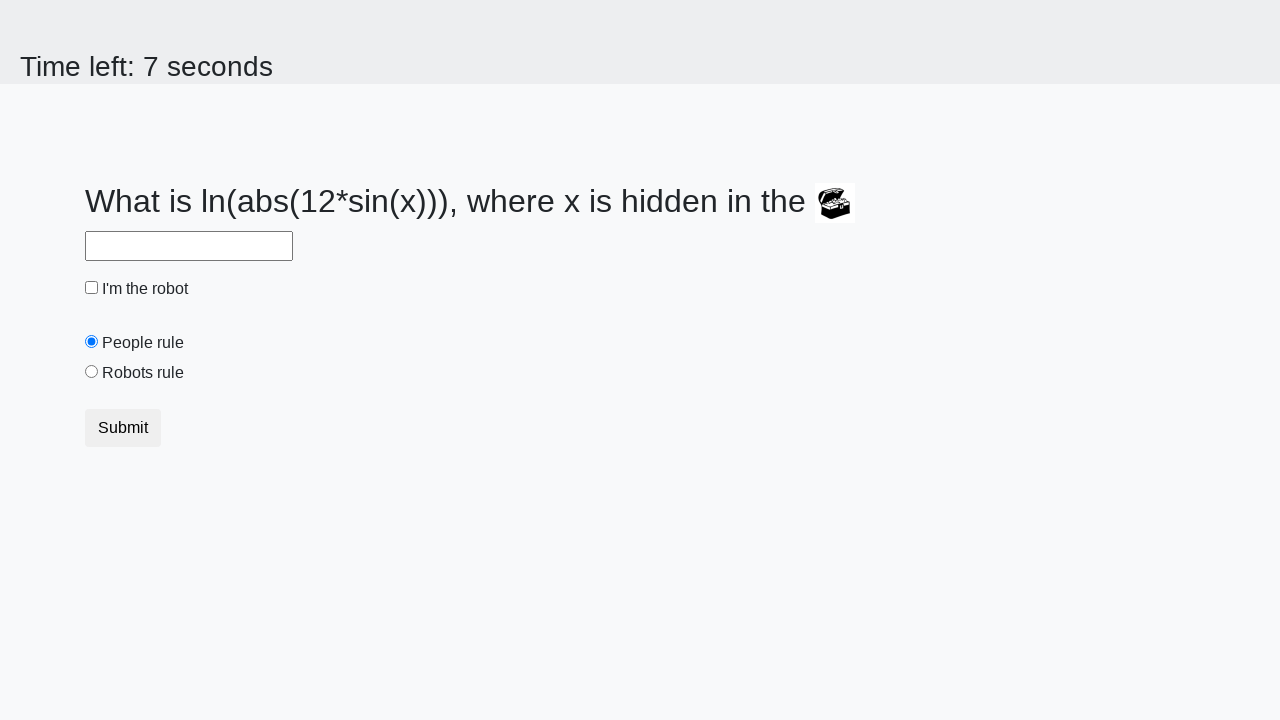

Located treasure image element
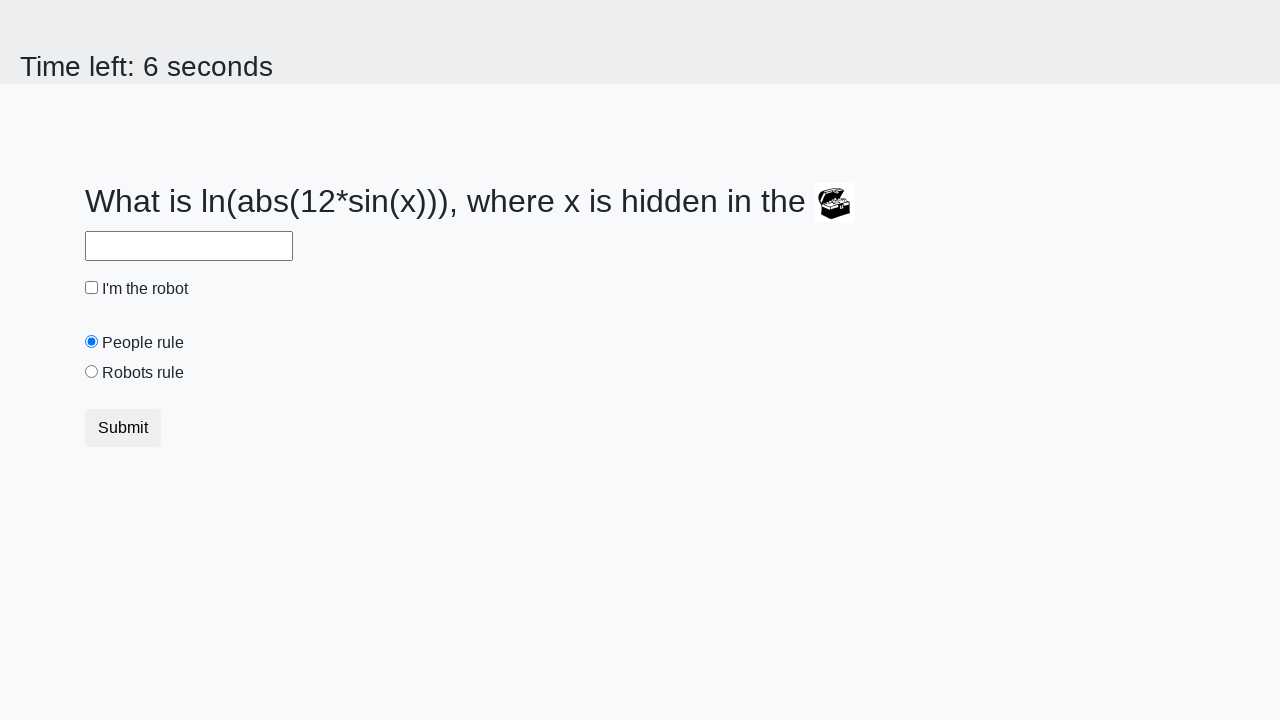

Extracted valuex attribute from treasure image
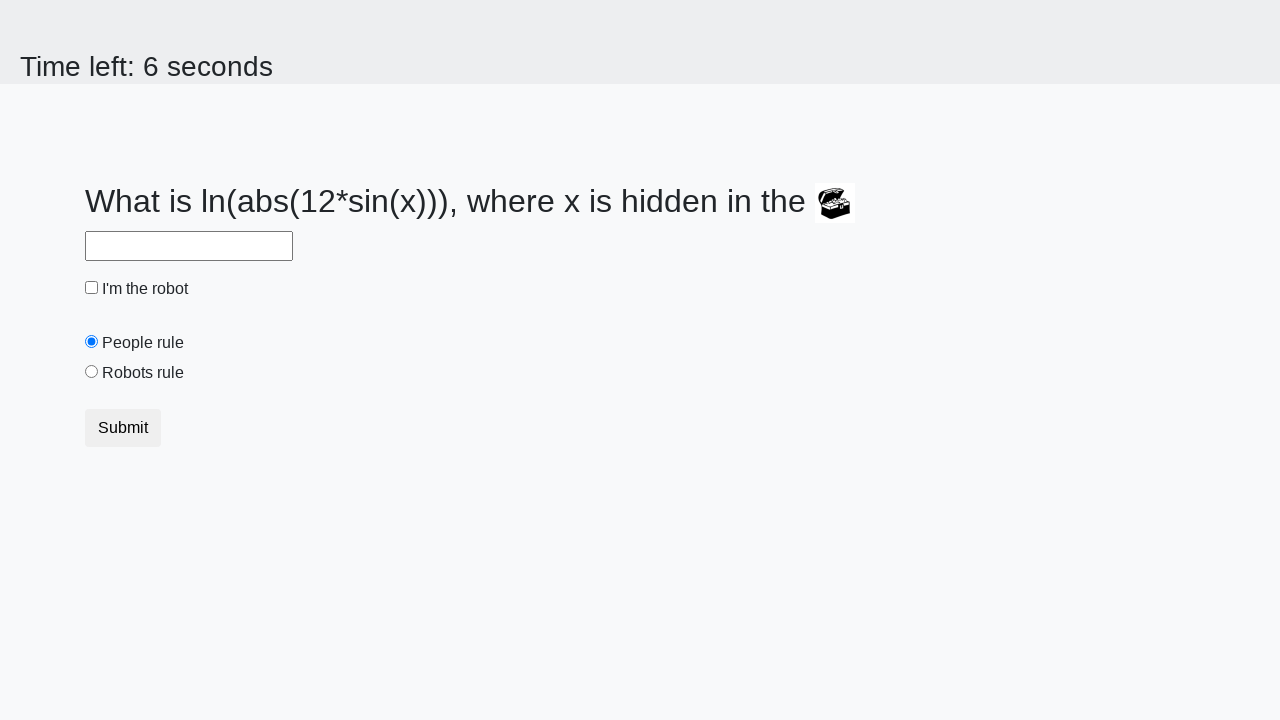

Calculated answer using formula: x=833, y=1.7082844306001213
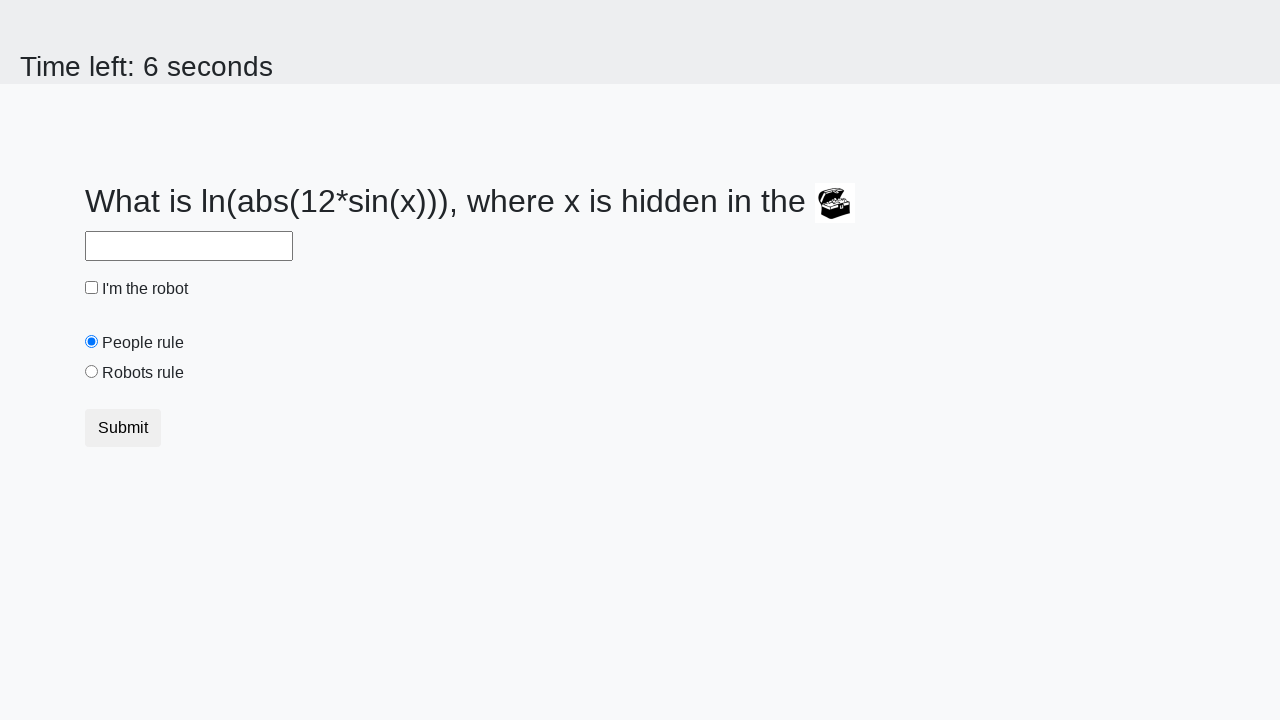

Filled answer field with calculated value: 1.7082844306001213 on #answer
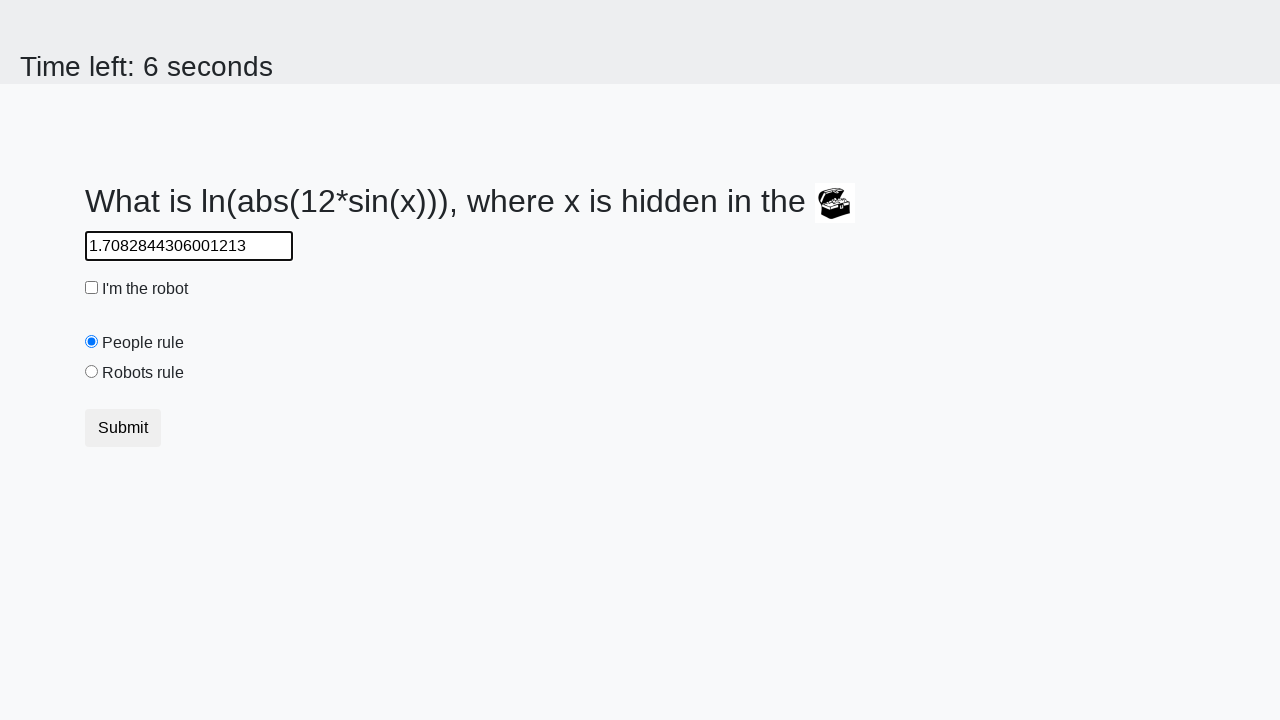

Clicked robot checkbox at (92, 288) on #robotCheckbox
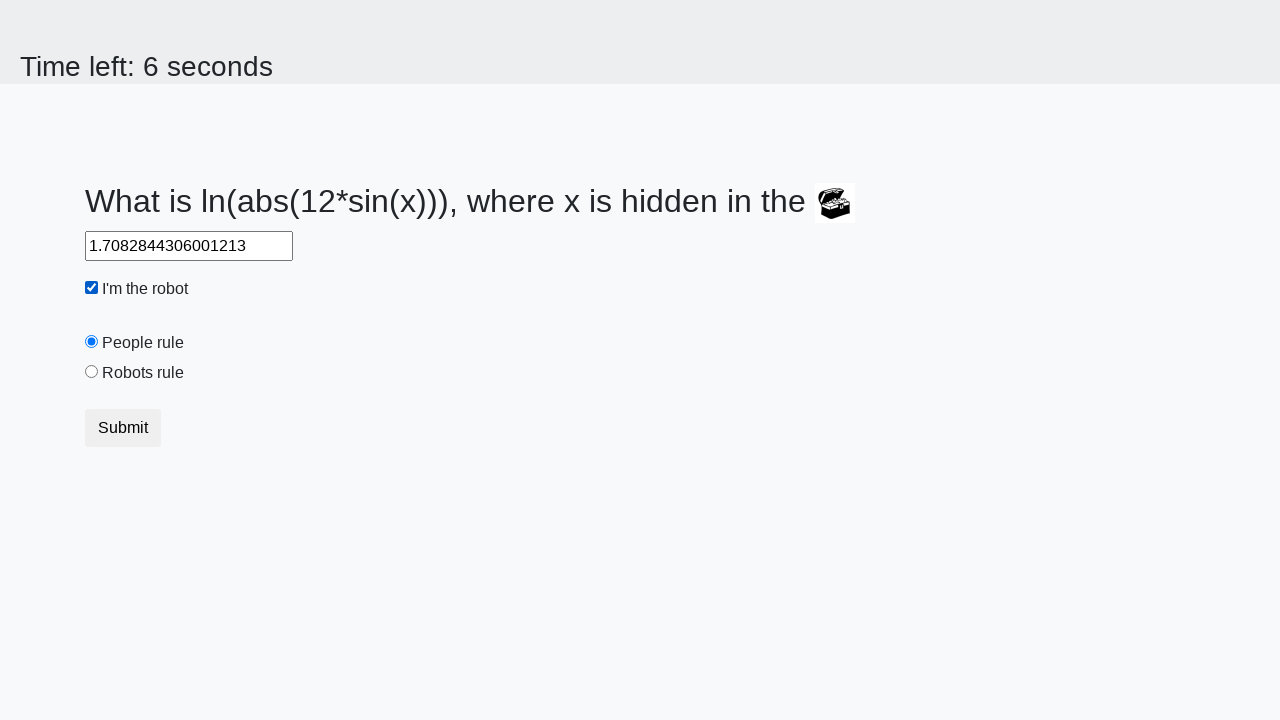

Clicked robots rule radio button at (92, 372) on #robotsRule
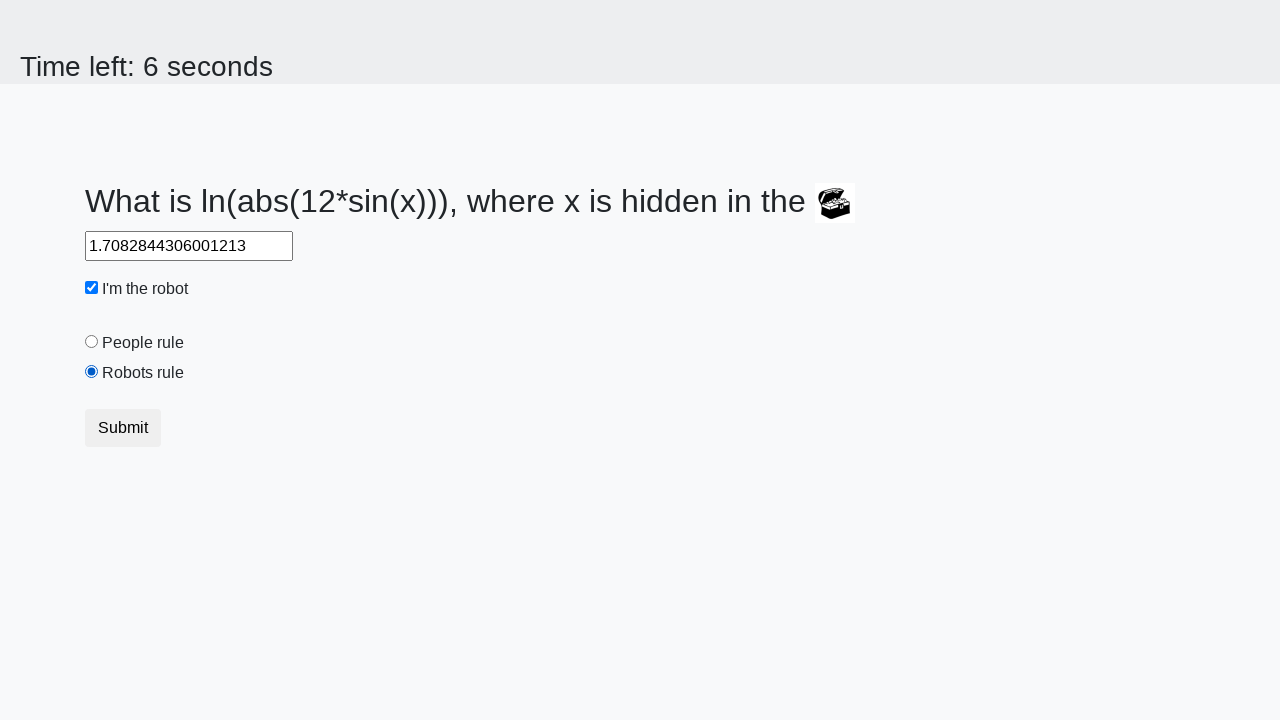

Clicked submit button to submit form at (123, 428) on .btn-default
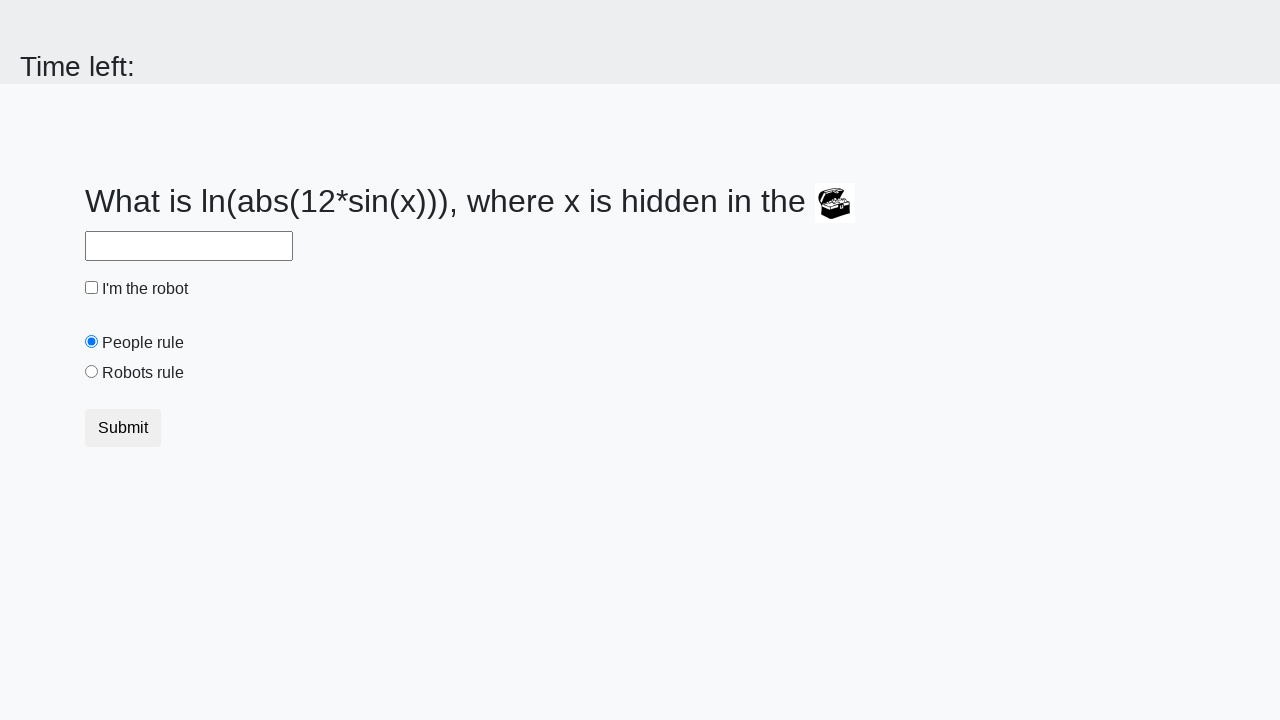

Waited 2 seconds for form submission response
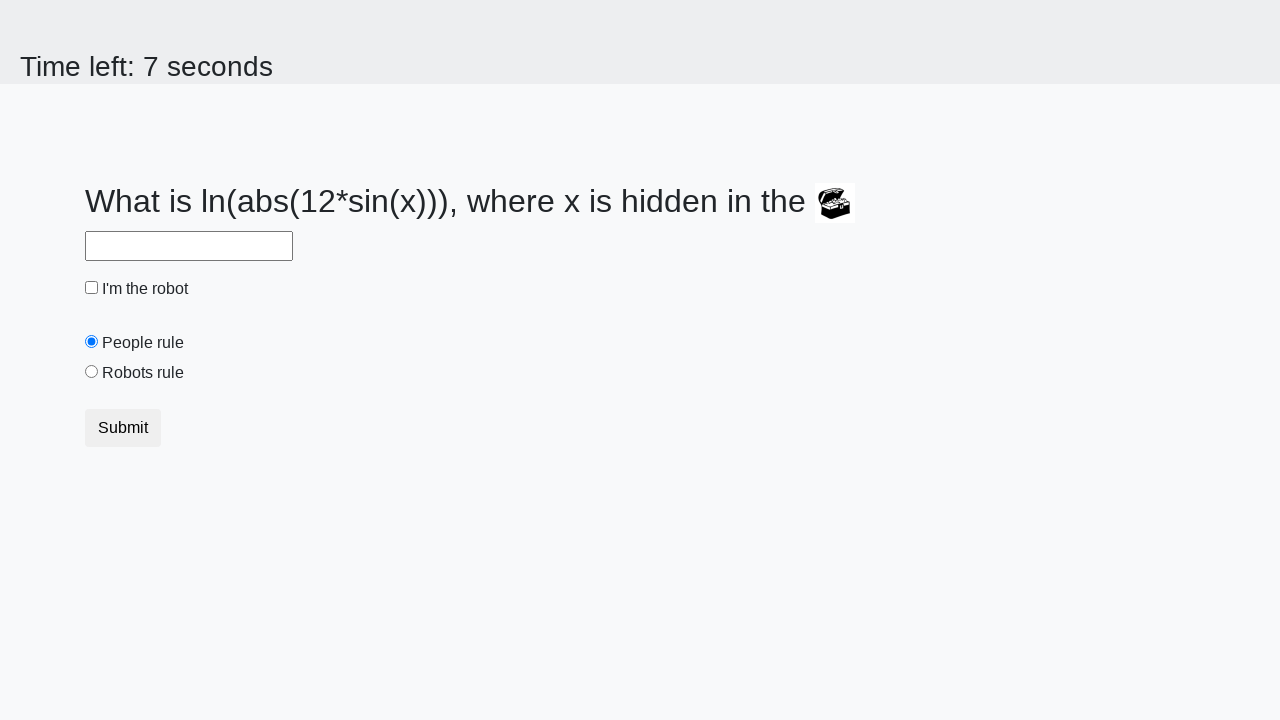

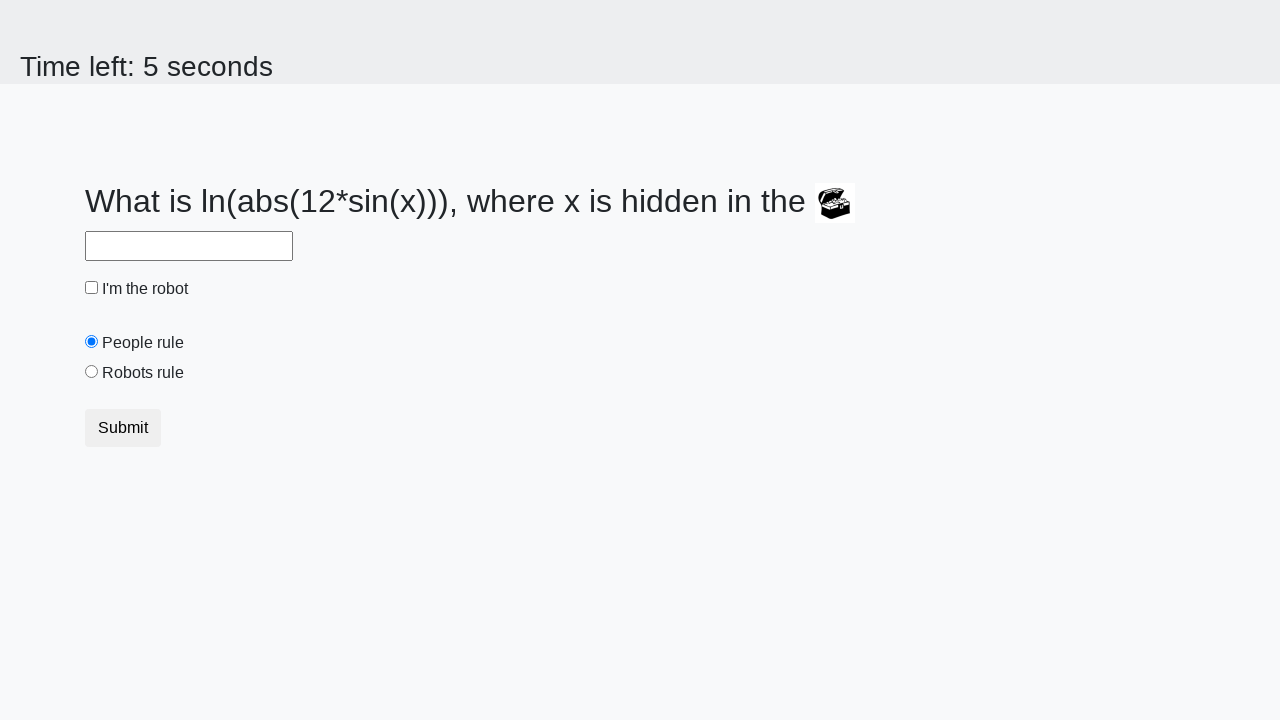